Tests login with empty password field and verifies the error message

Starting URL: https://www.saucedemo.com/

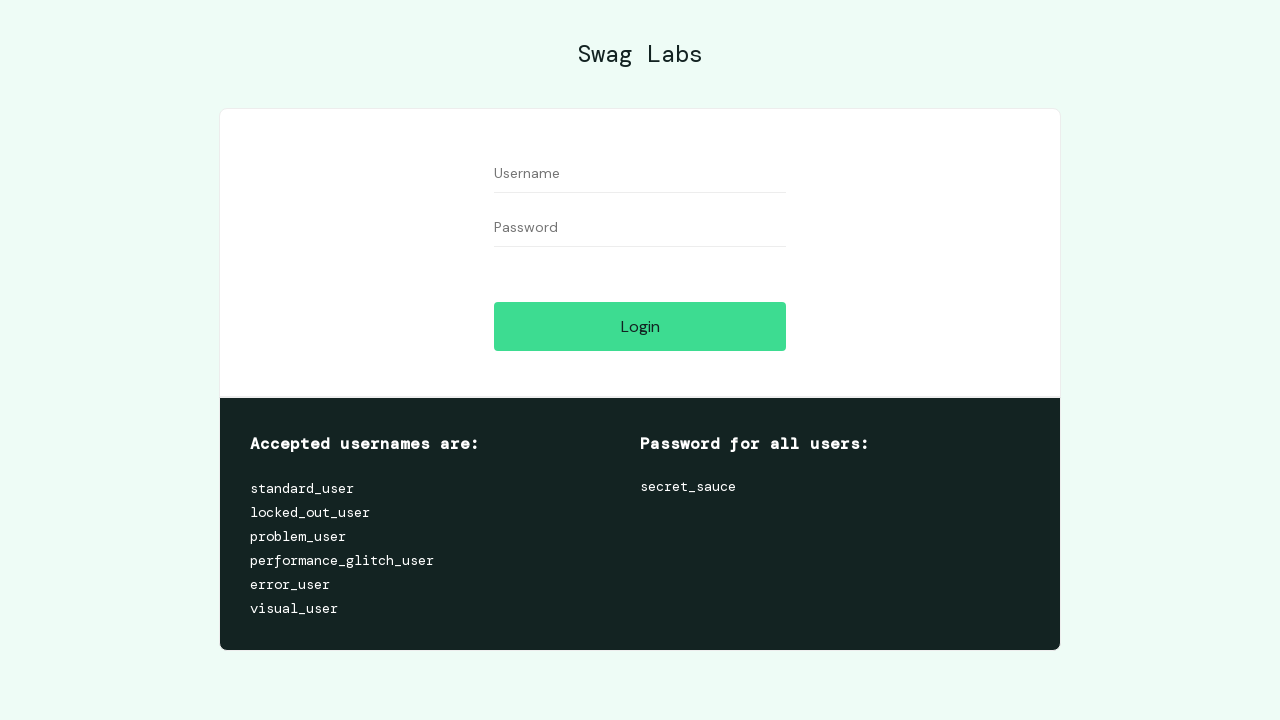

Filled username field with 'standard_user' on #user-name
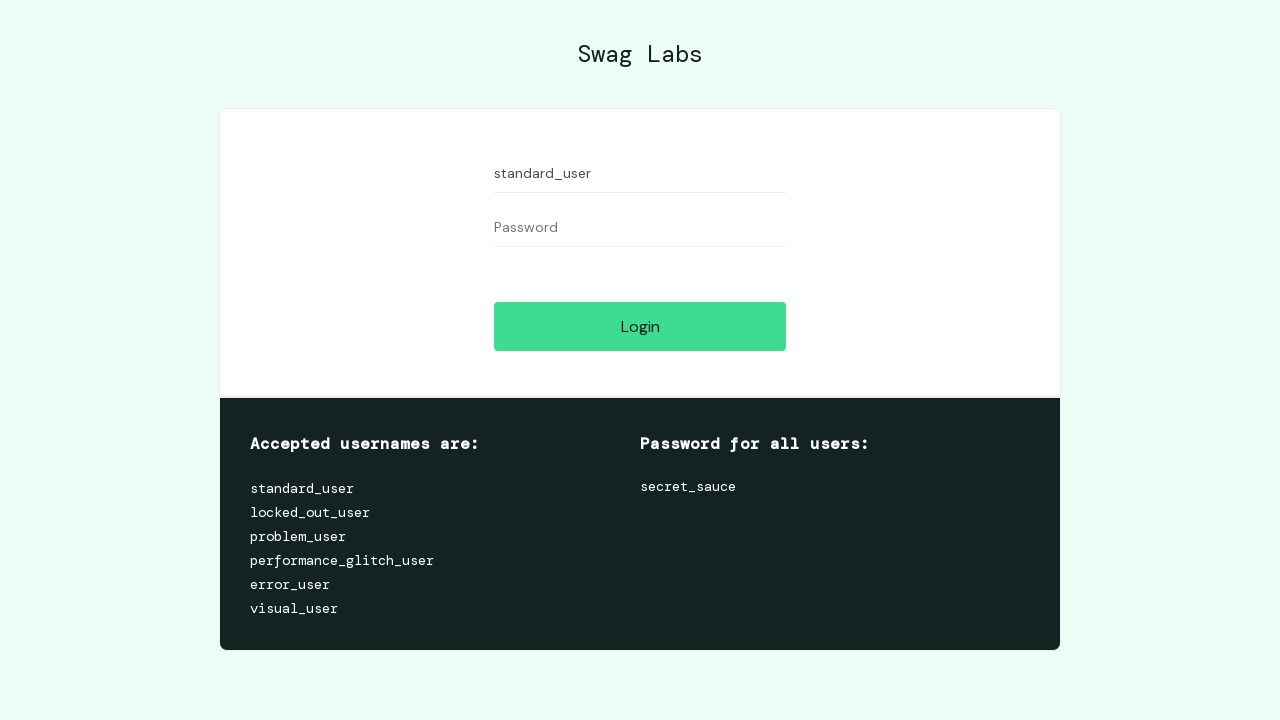

Left password field empty on #password
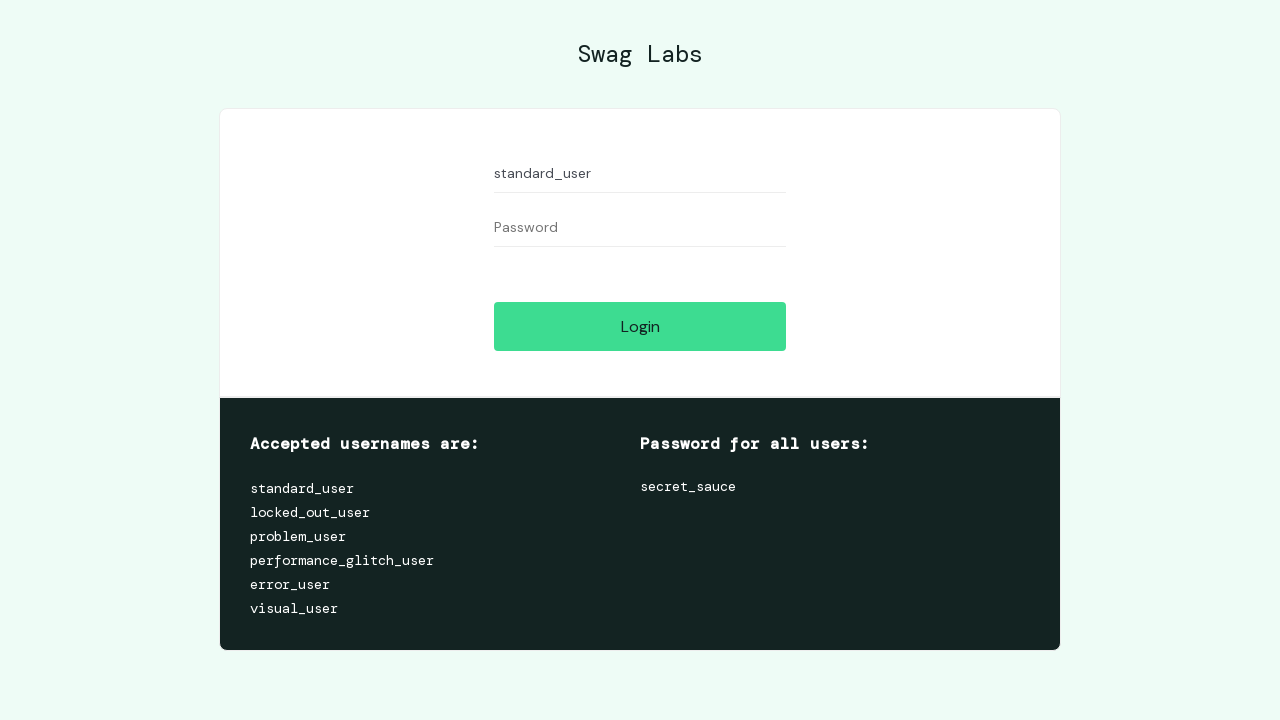

Clicked login button at (640, 326) on #login-button
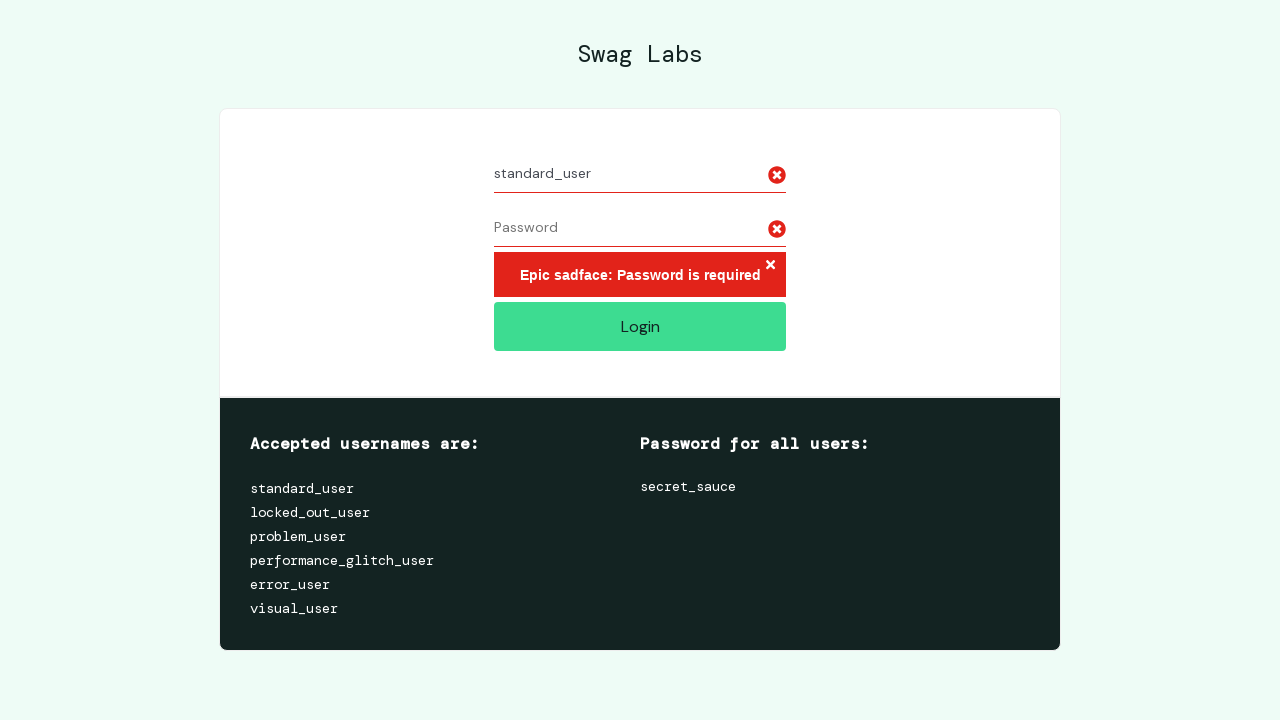

Retrieved error message text
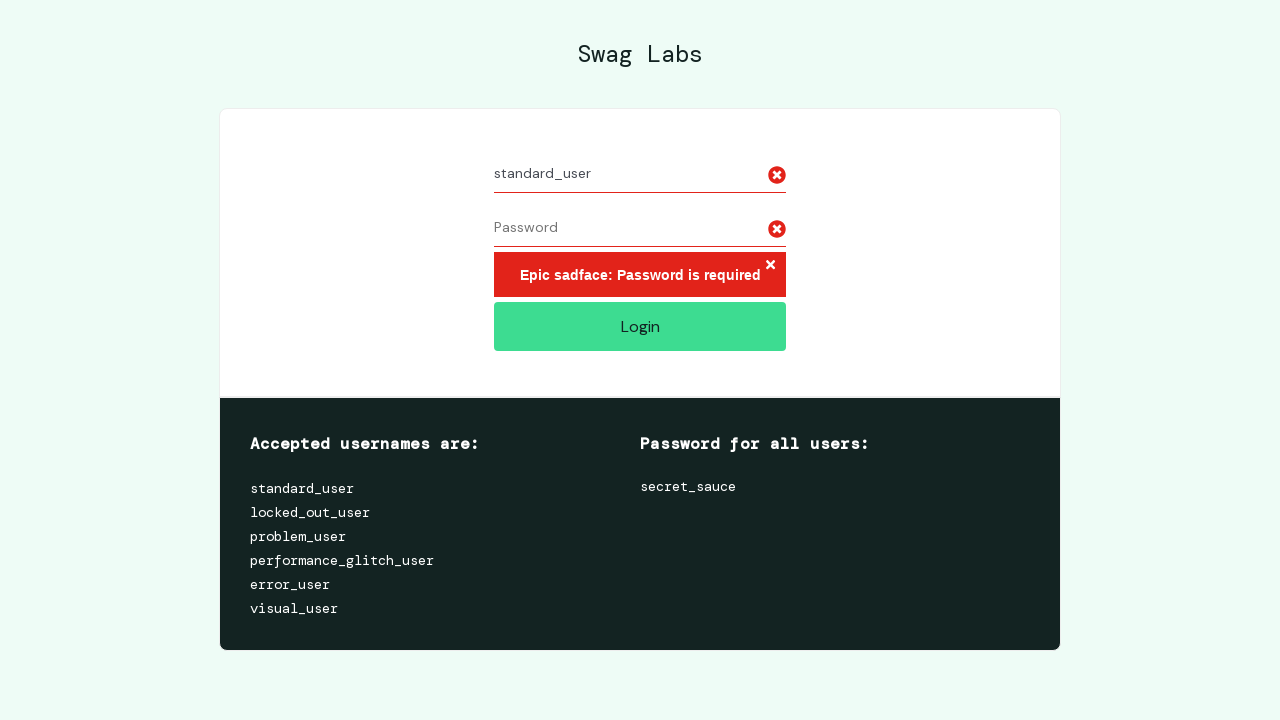

Verified error message contains 'Password is required'
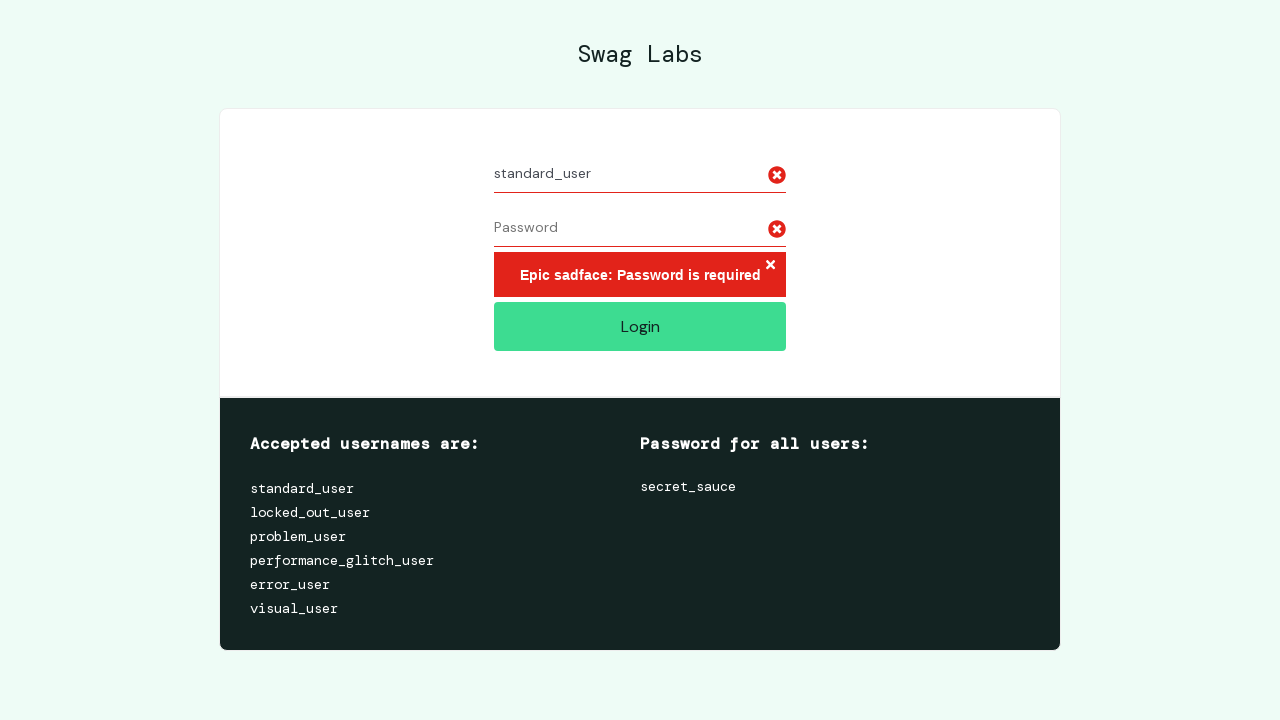

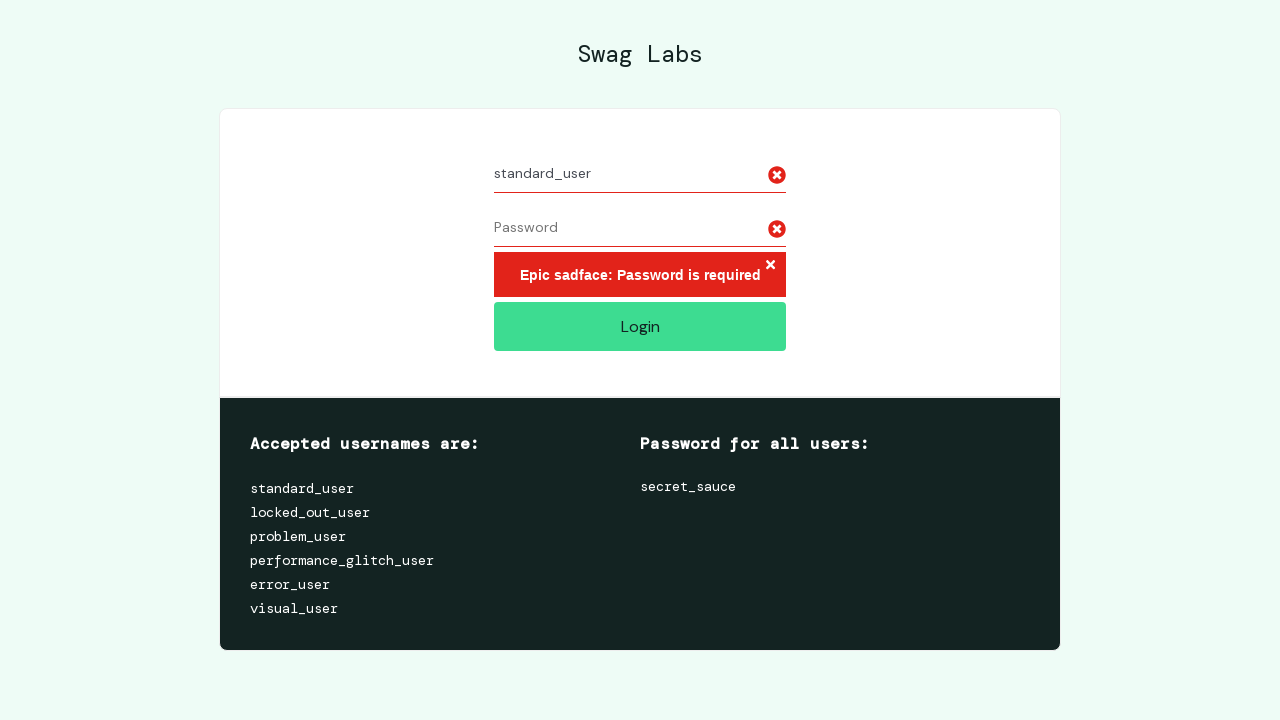